Tests clicking on a link element on the page

Starting URL: https://www.example.com

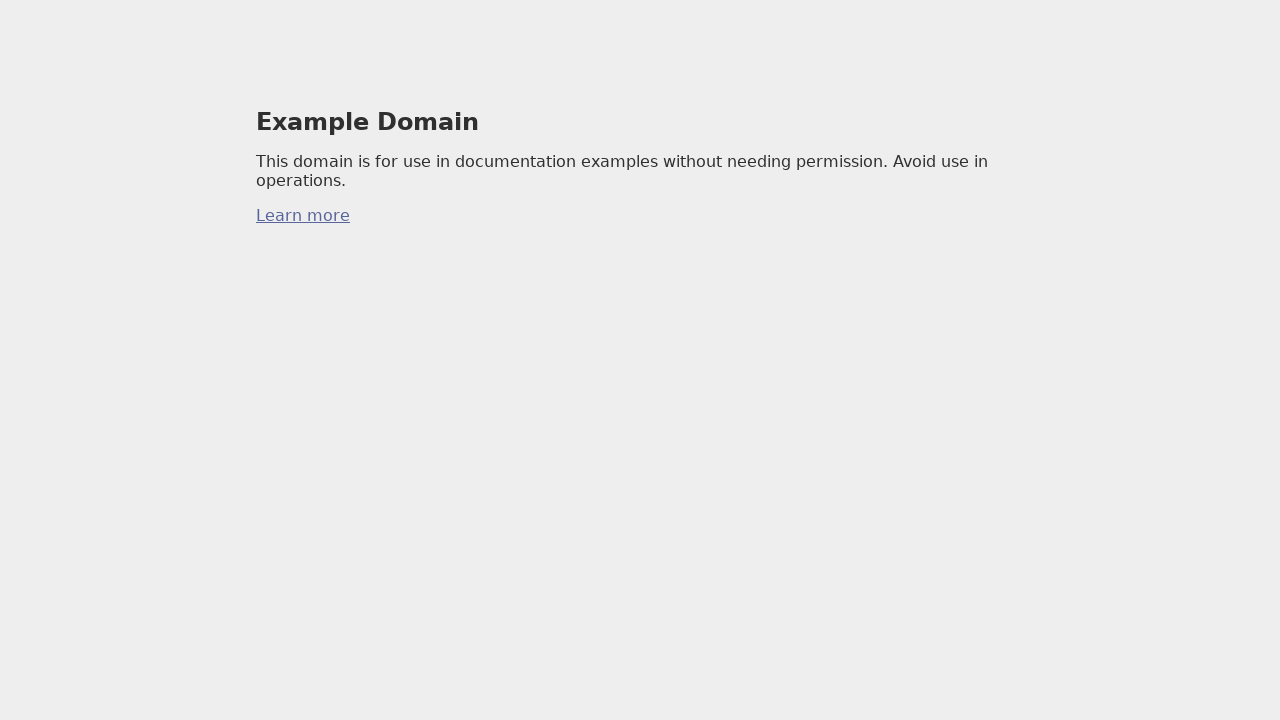

Waited for page to reach domcontentloaded state
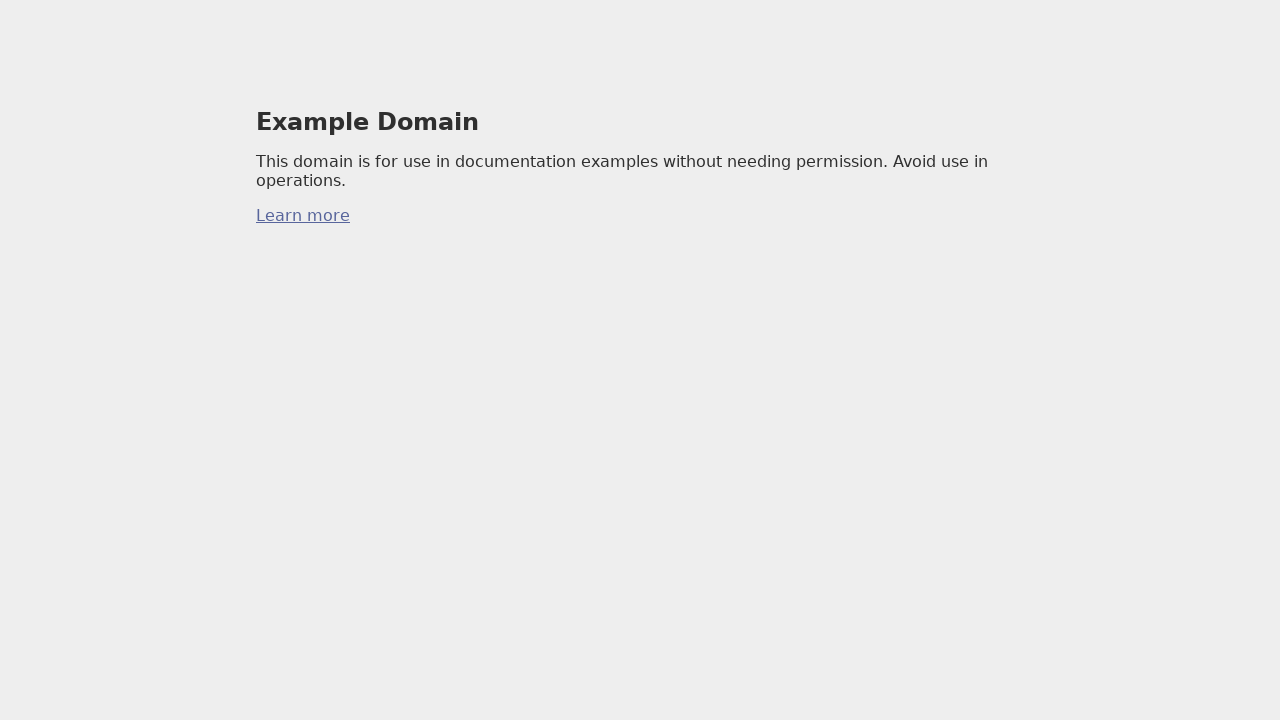

Clicked on link element at (303, 216) on a
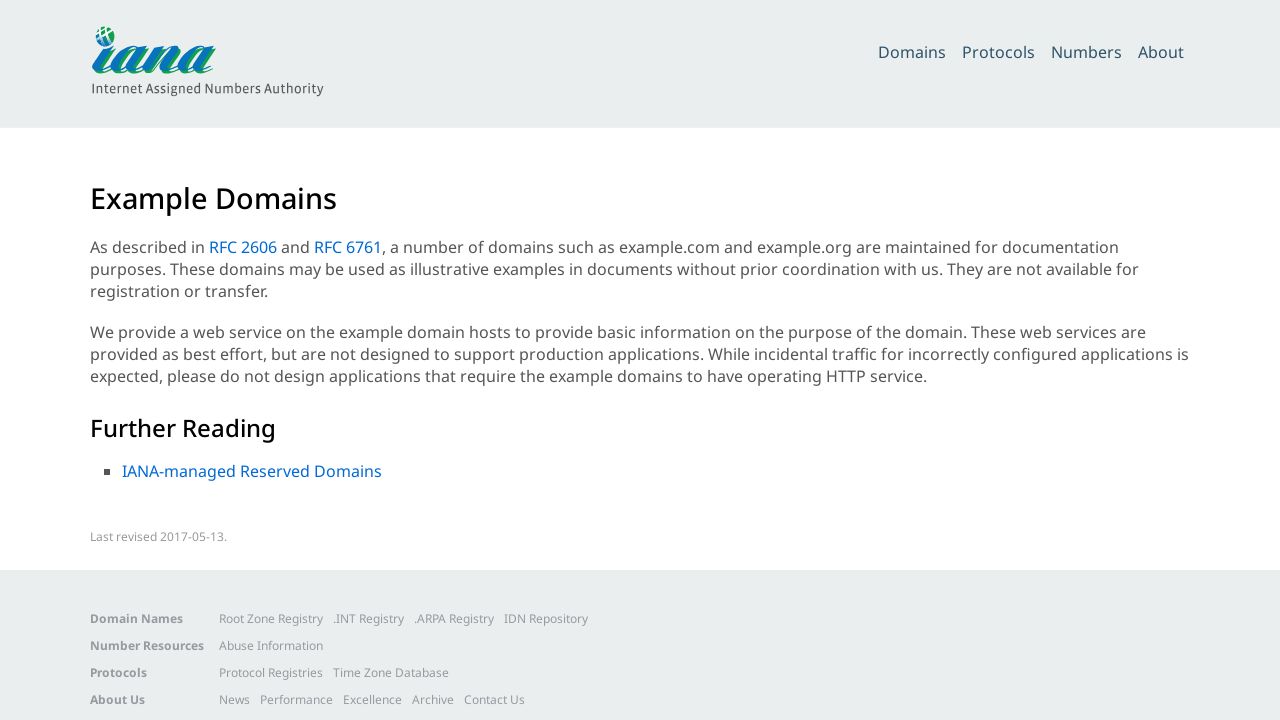

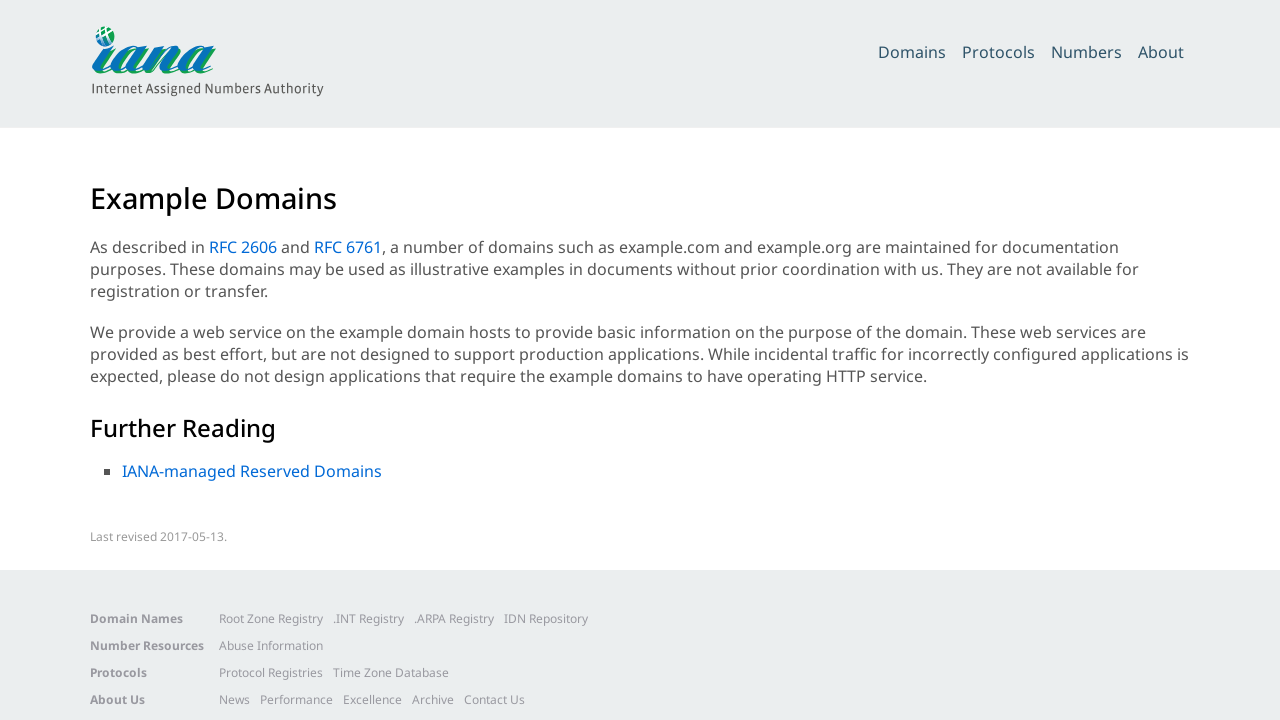